Navigates to an automation practice page and scrolls to view a courses table

Starting URL: https://rahulshettyacademy.com/AutomationPractice/#

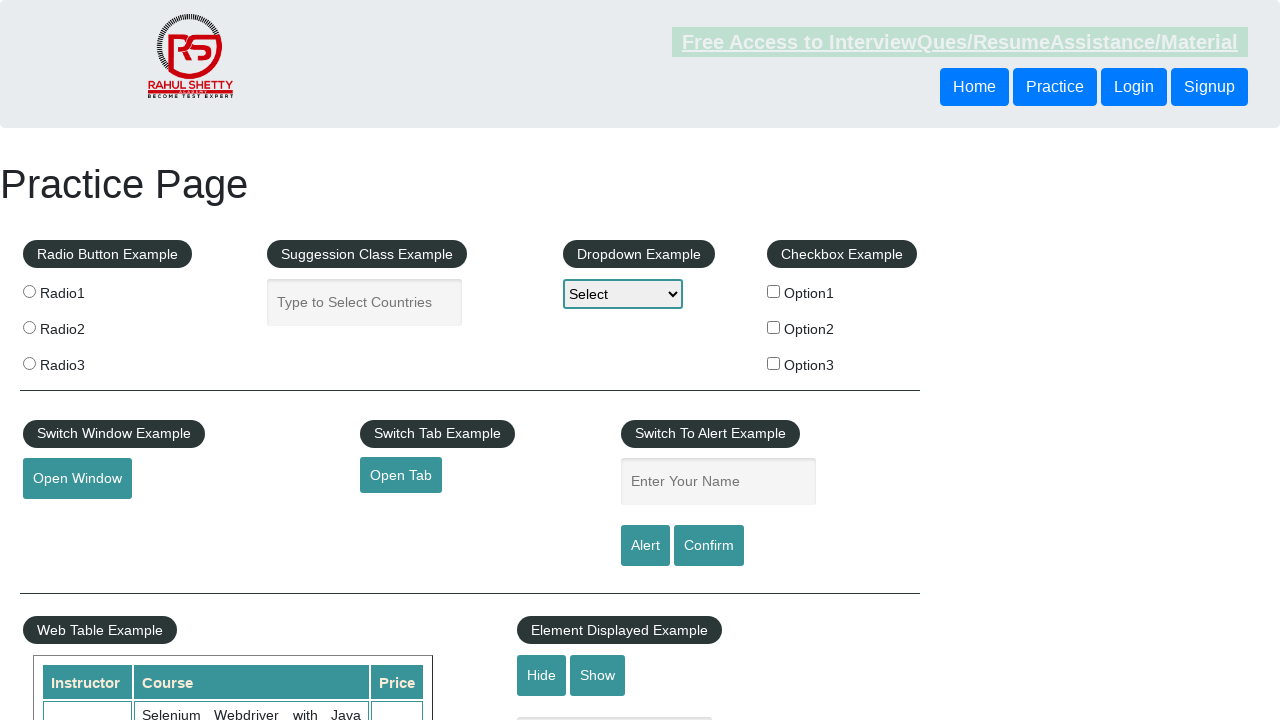

Scrolled to web table section (legend element 8)
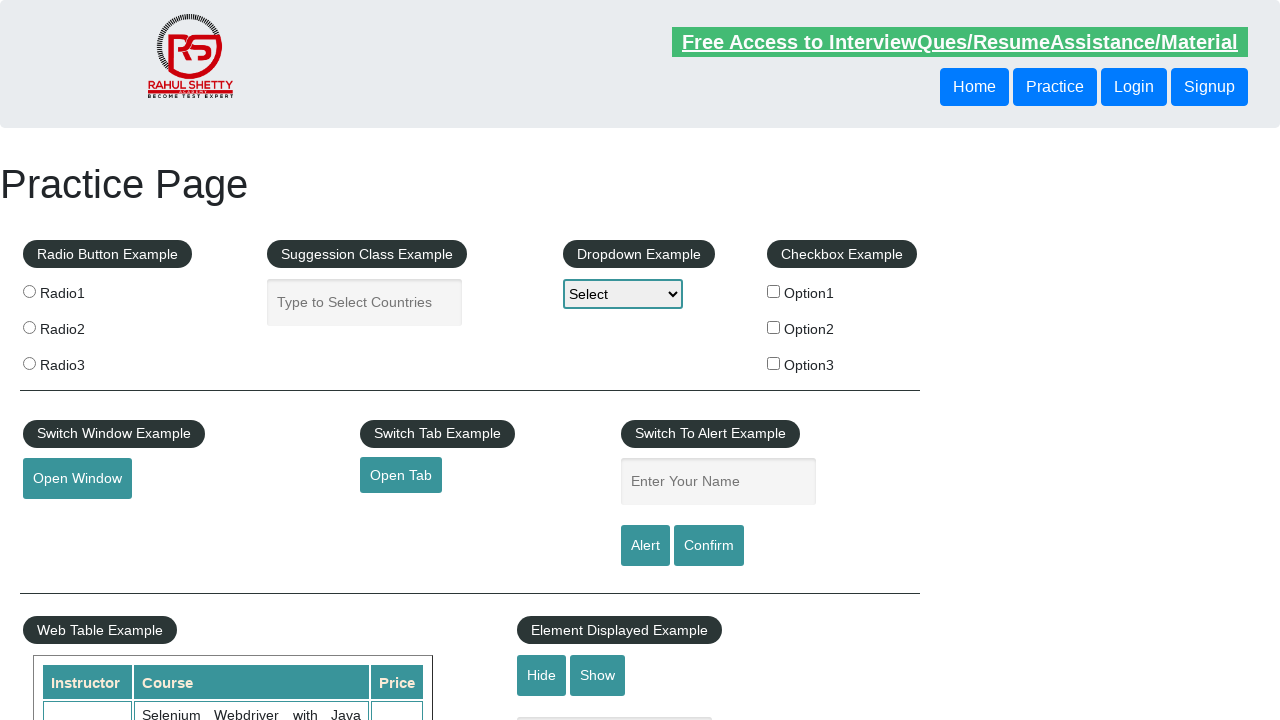

Courses table became visible
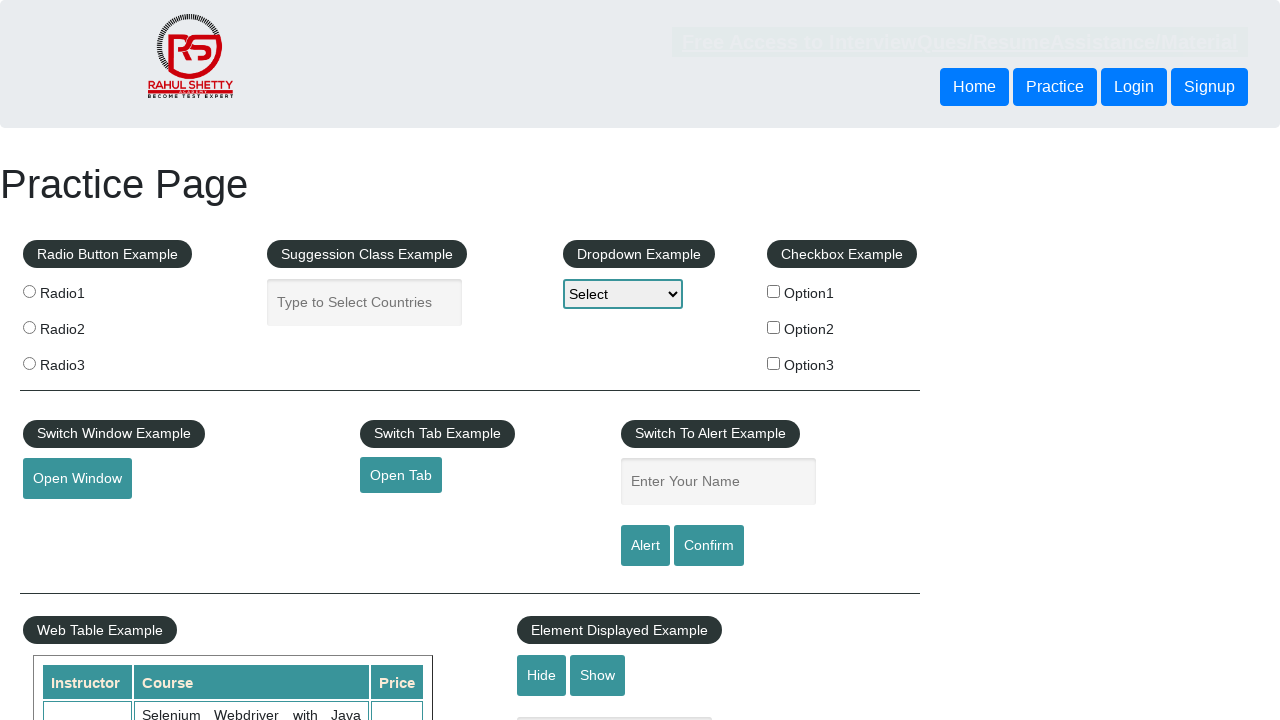

Courses table content loaded and verified
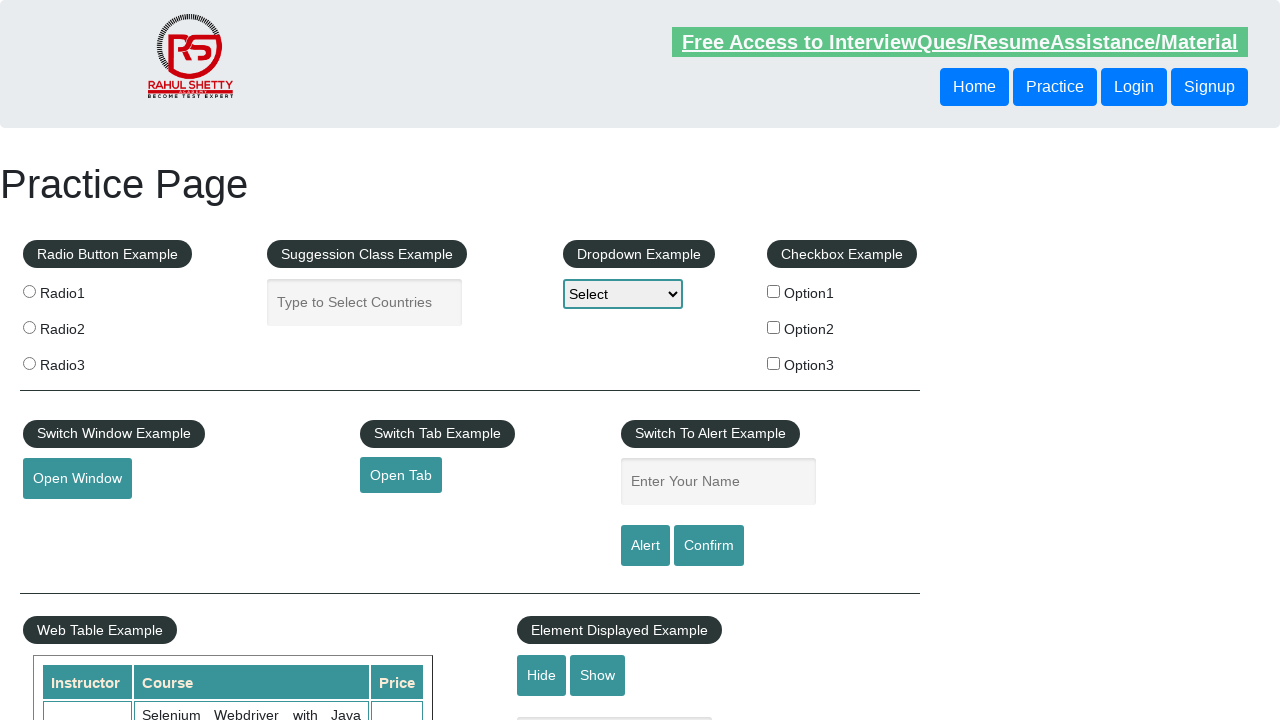

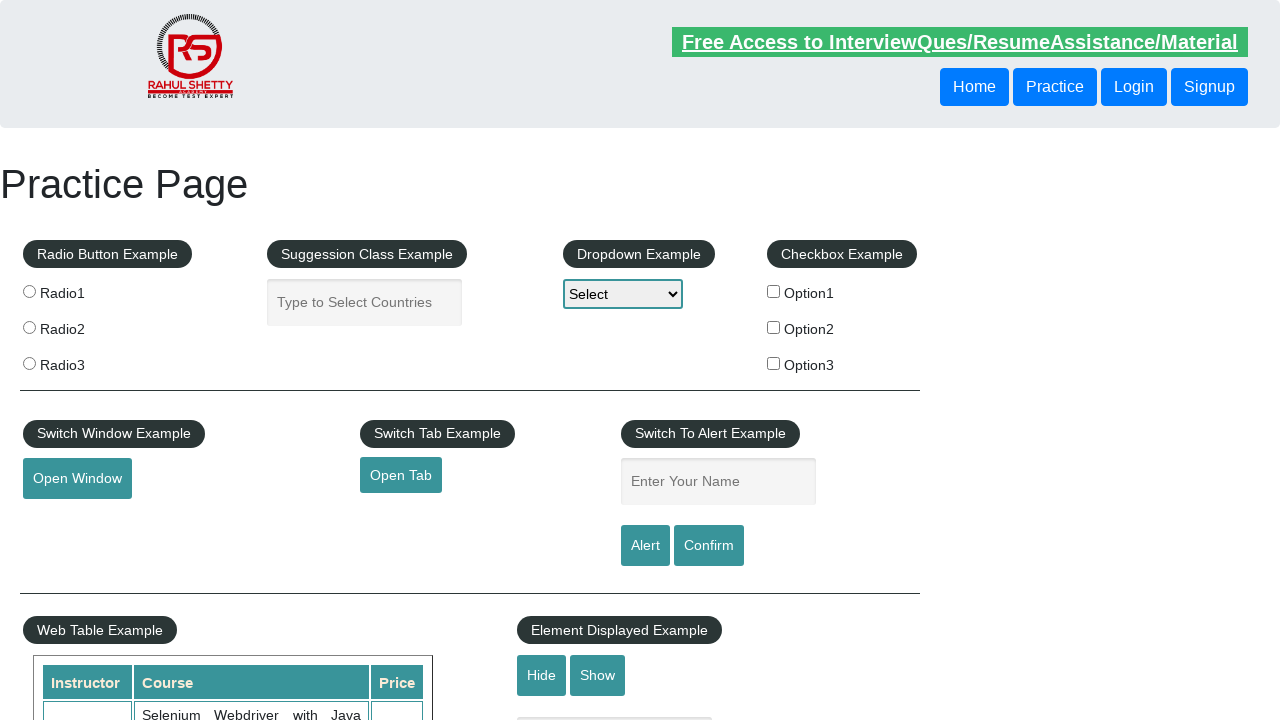